Tests multi-select functionality by selecting multiple options using keyboard combinations

Starting URL: http://sahitest.com/demo/selectTest.htm

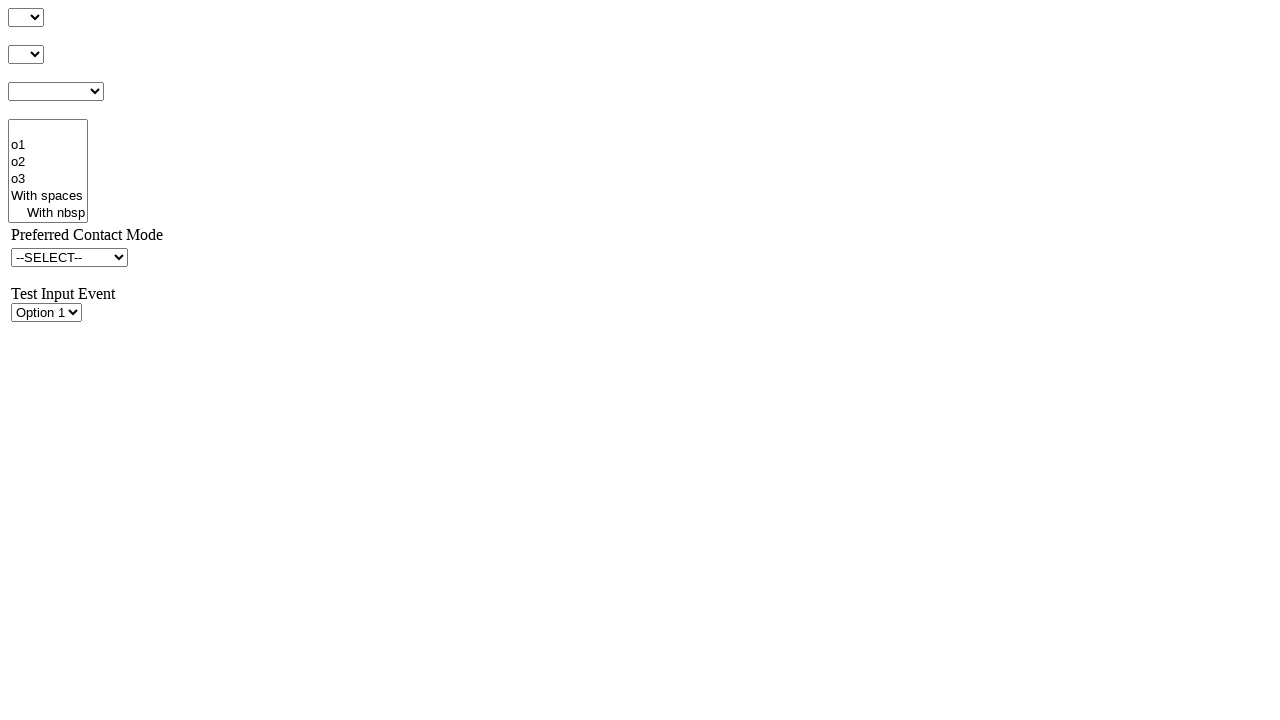

Located multi-select element with ID 's4Id'
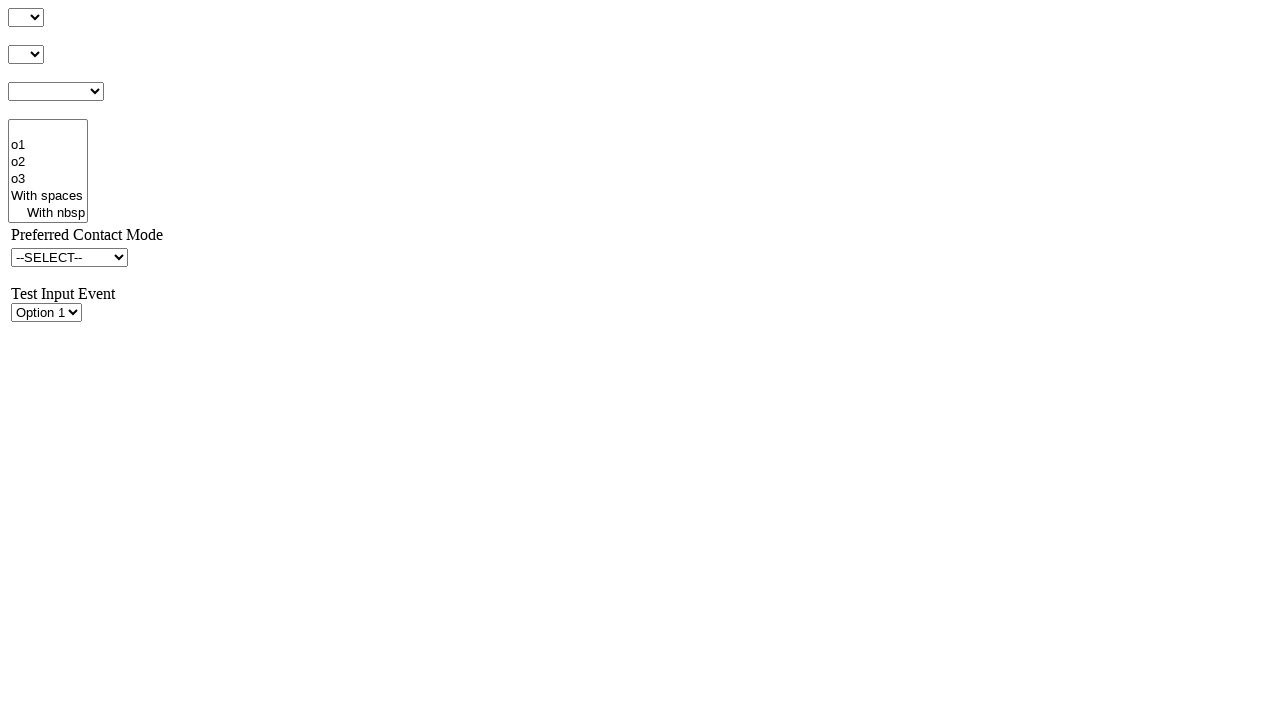

Selected first option using Ctrl+Shift modifiers at (48, 128) on #s4Id > option:nth-child(1)
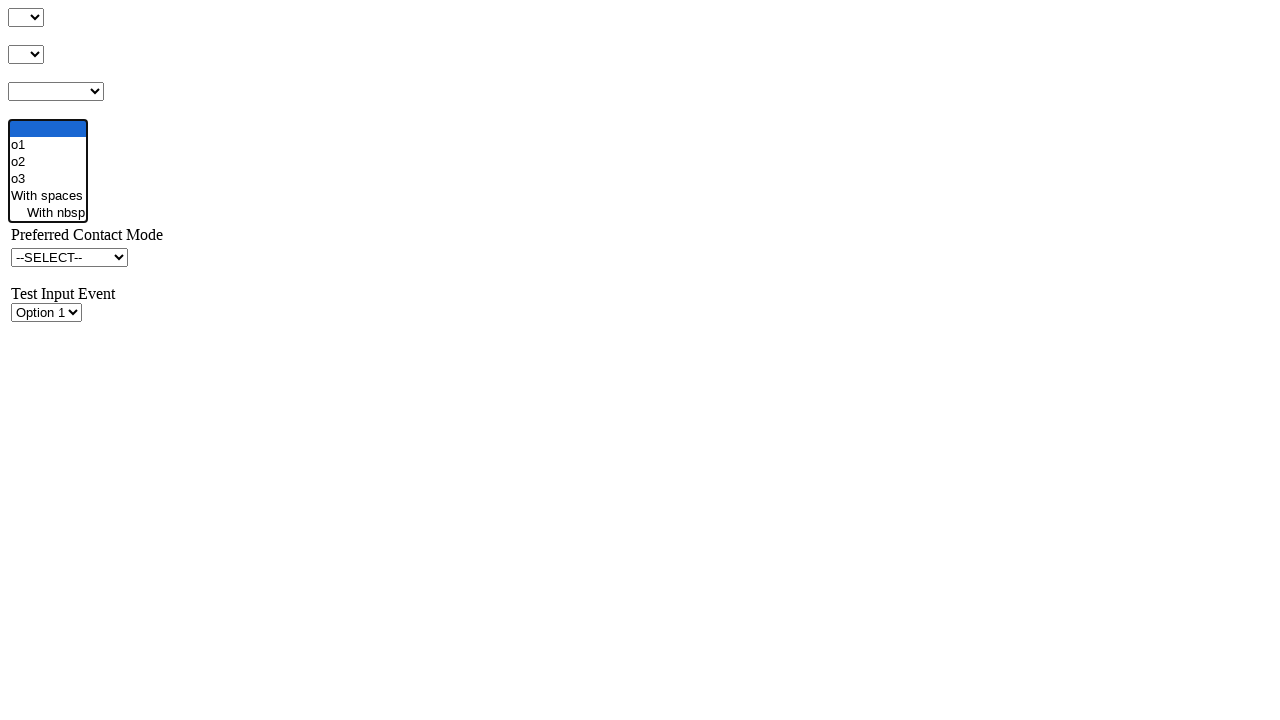

Selected sixth option using Ctrl+Shift modifiers at (48, 214) on #s4Id > option:nth-child(6)
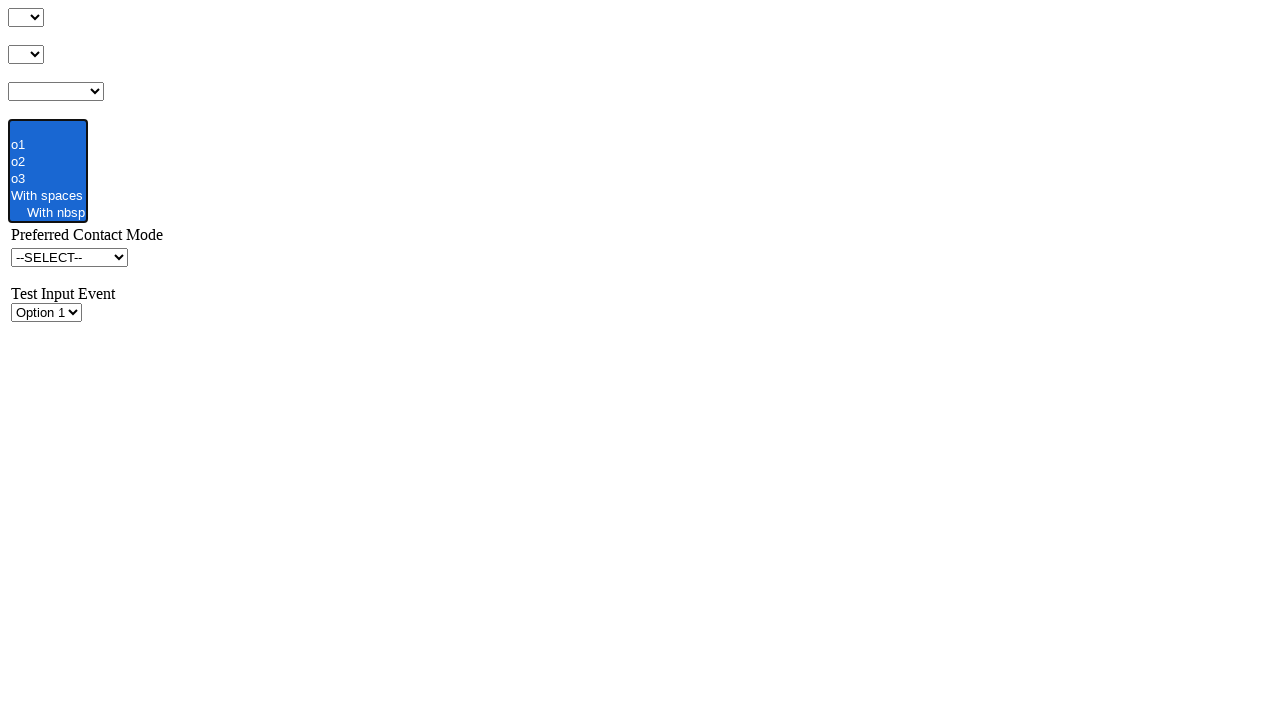

Verified that selected options are marked as checked
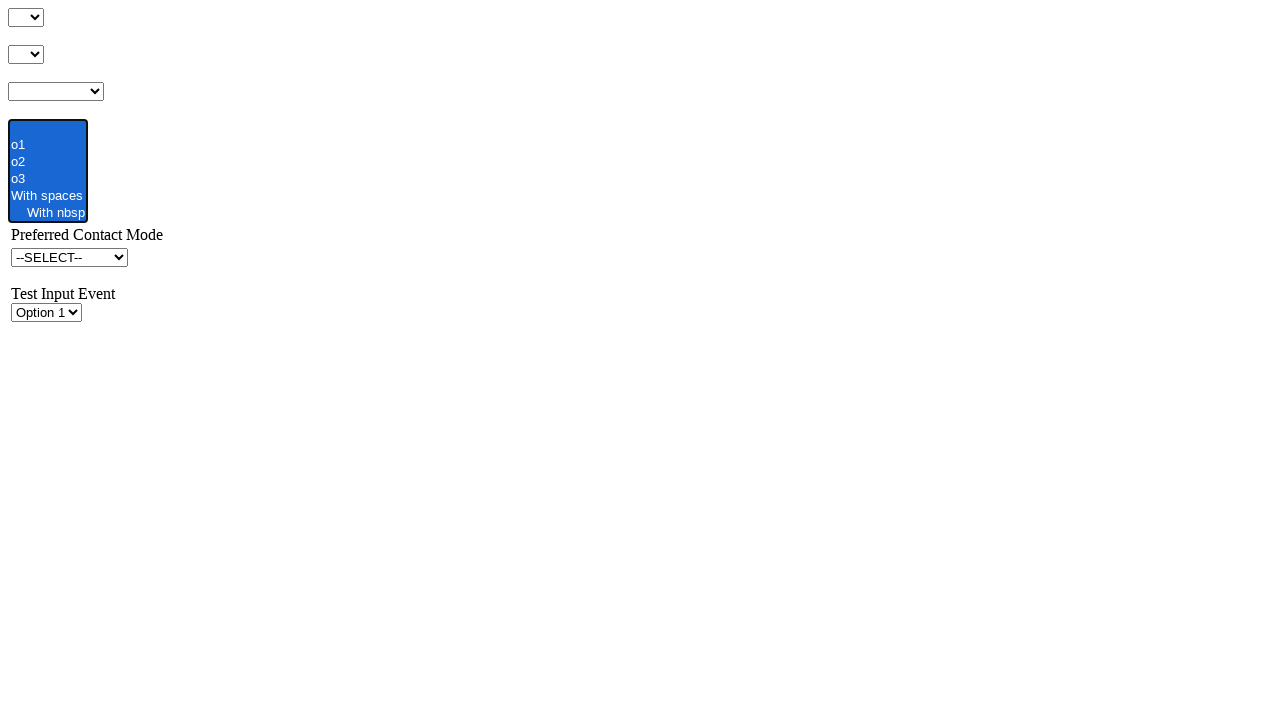

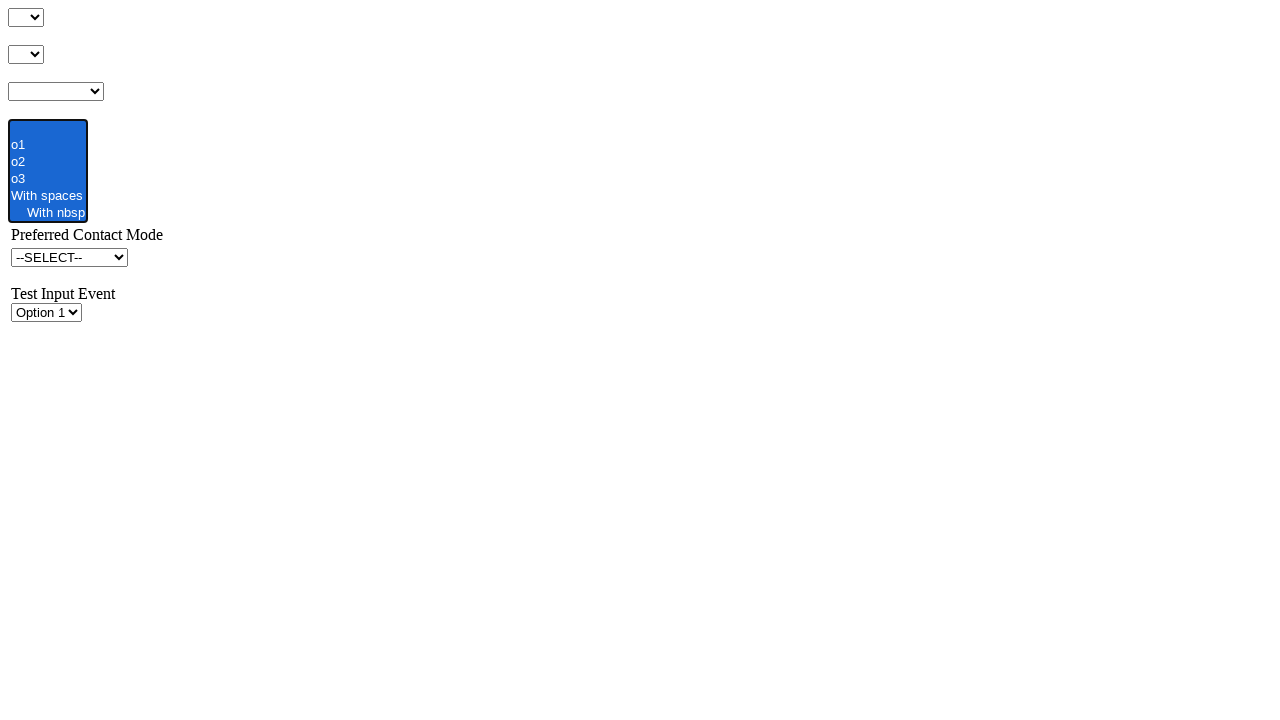